Tests the login form validation by clicking the login button without entering credentials and verifying that an appropriate error message is displayed.

Starting URL: https://www.saucedemo.com/

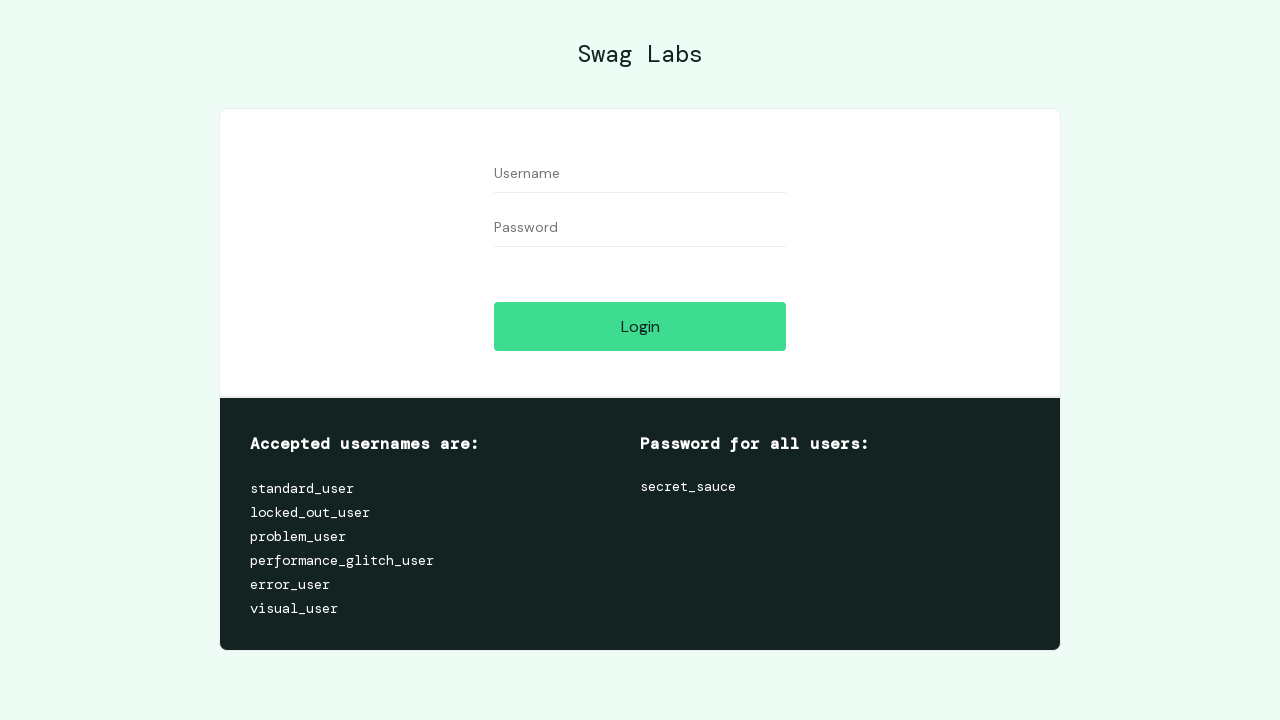

Clicked login button without entering credentials at (640, 326) on #login-button
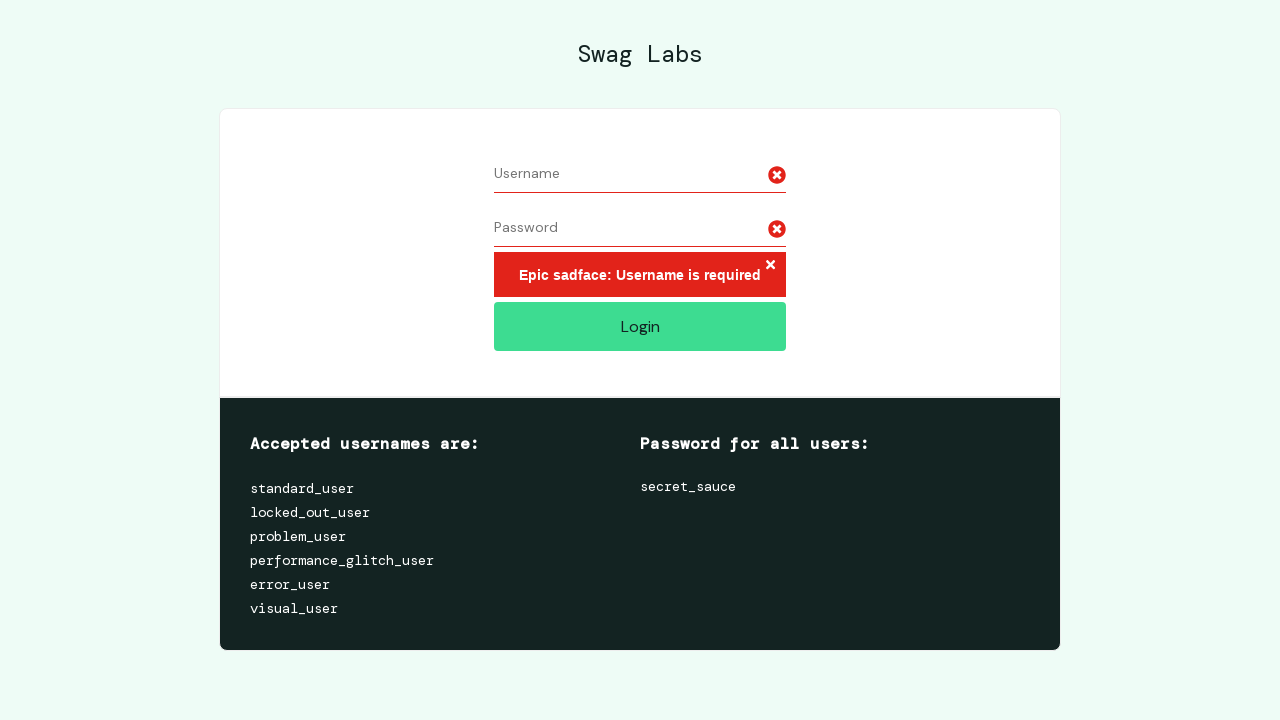

Error message element appeared on page
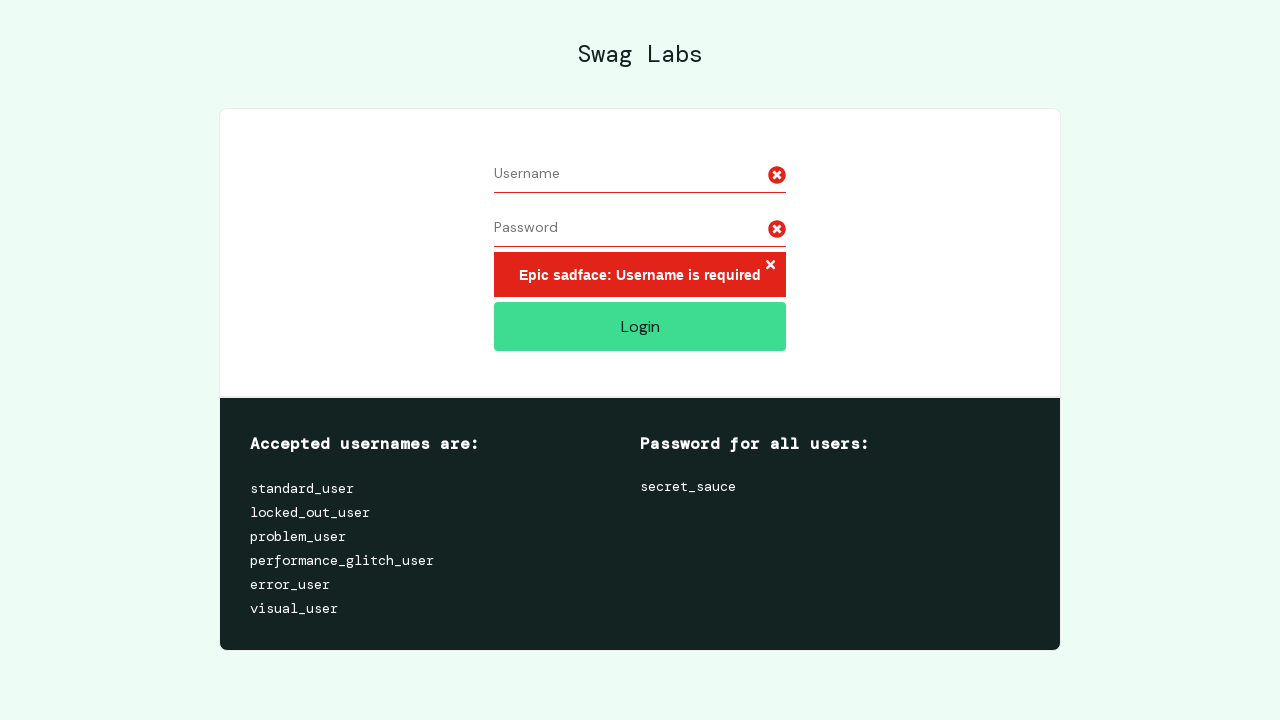

Verified user is still on login page (https://www.saucedemo.com/)
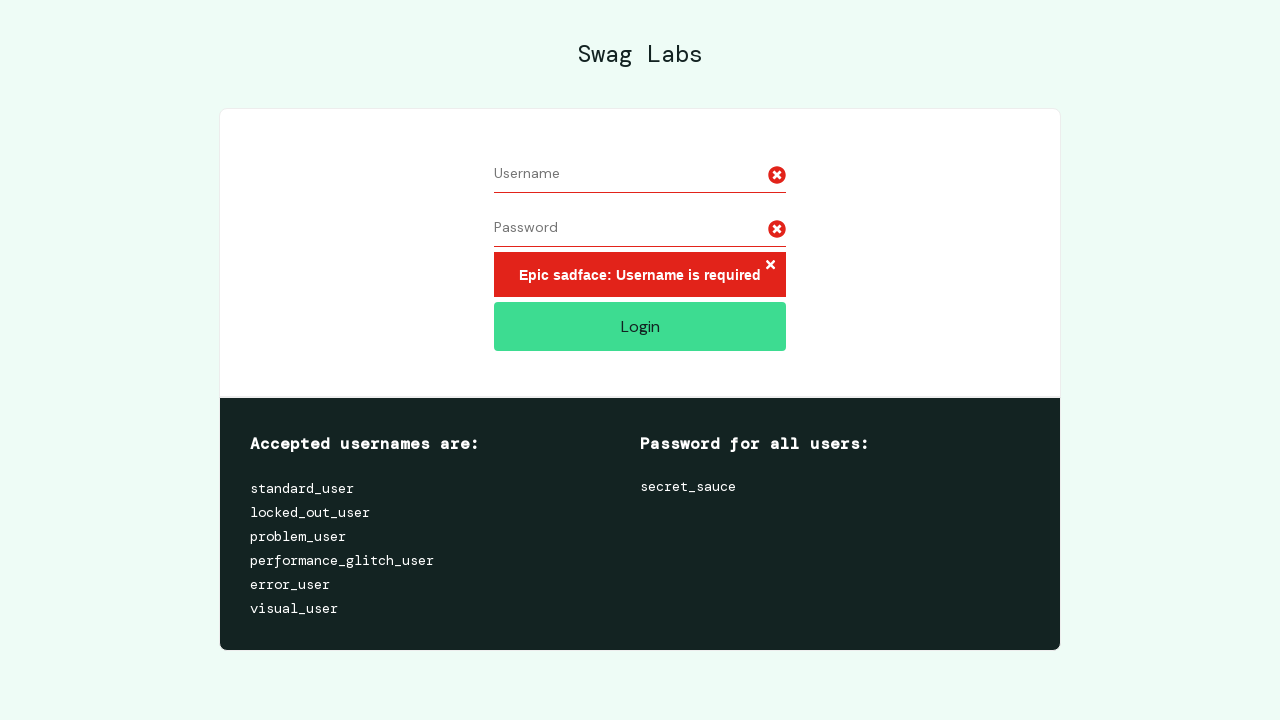

Verified error message text is 'Epic sadface: Username is required'
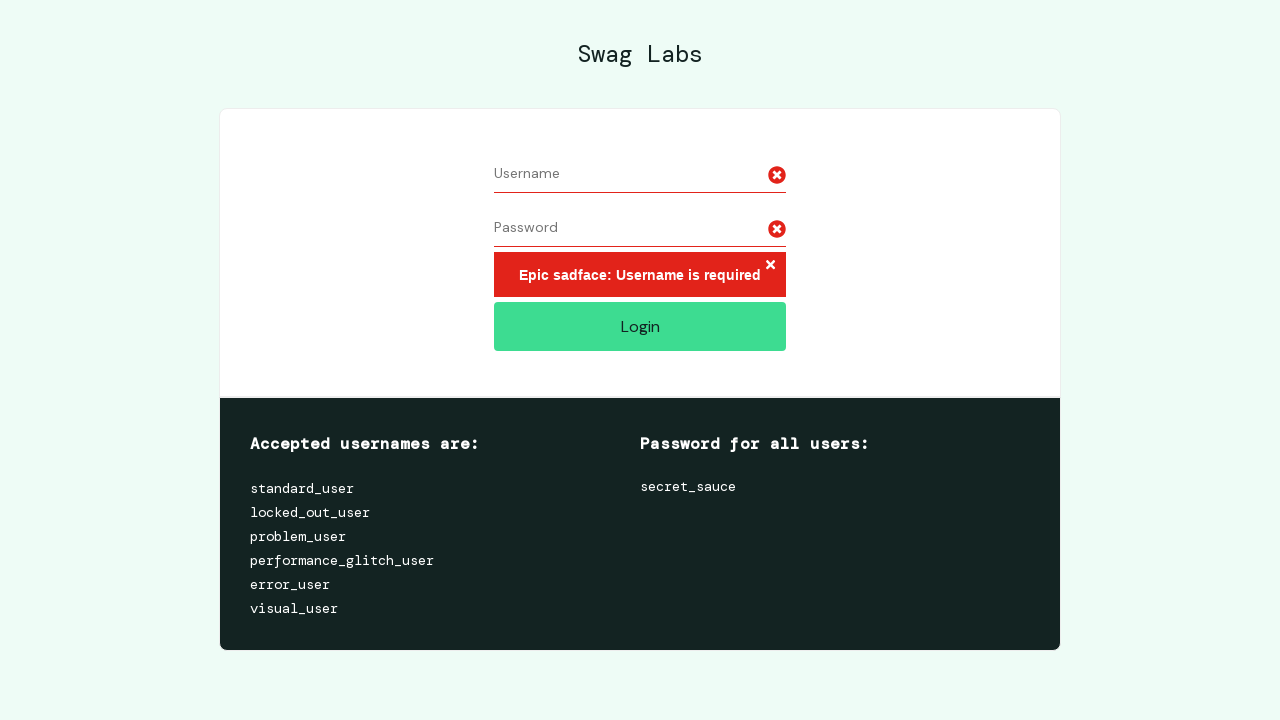

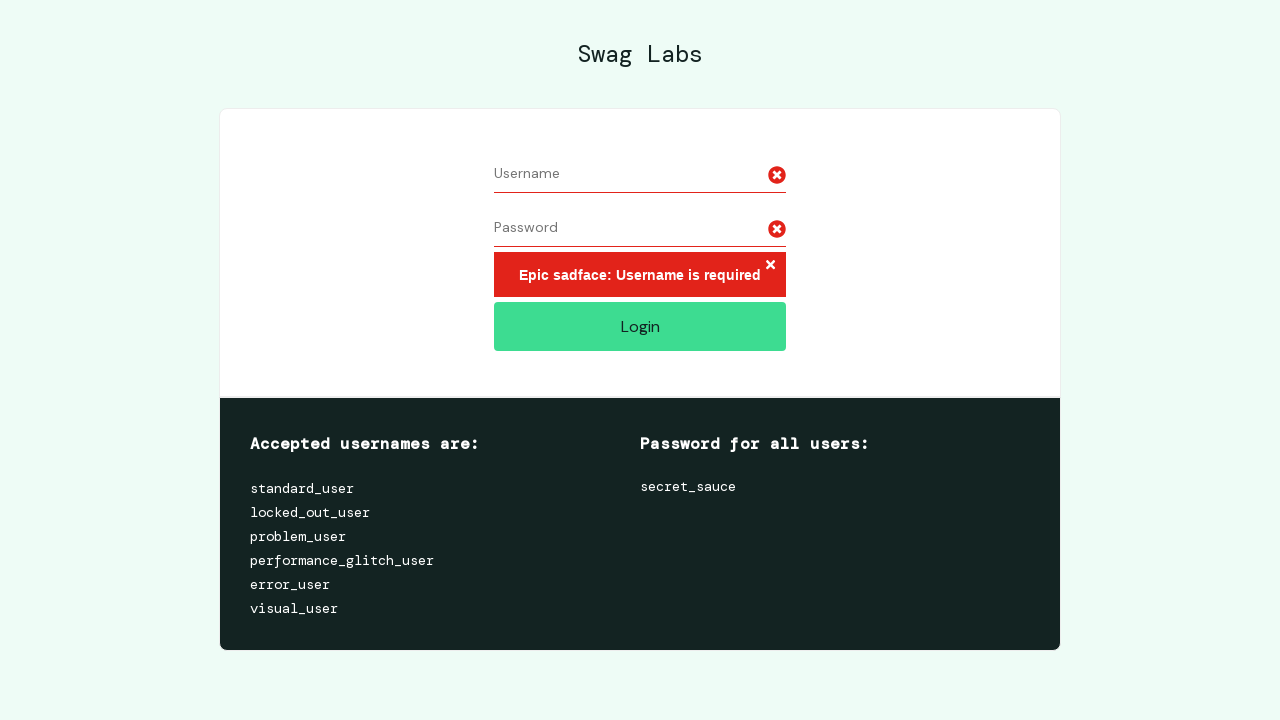